Tests the large modal dialog functionality by clicking the button to open it, verifying the modal appears, and then closing it

Starting URL: https://demoqa.com/modal-dialogs

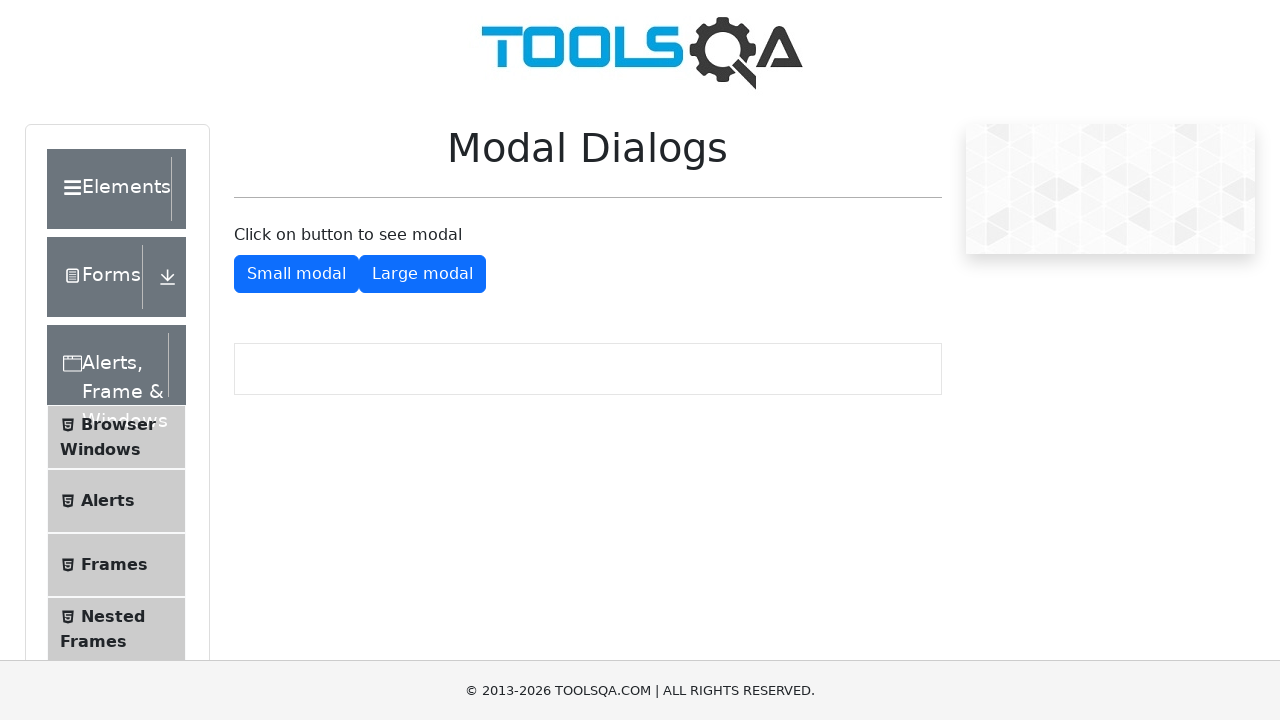

Clicked the large modal button (third button on the page) at (422, 274) on [type='button'] >> nth=2
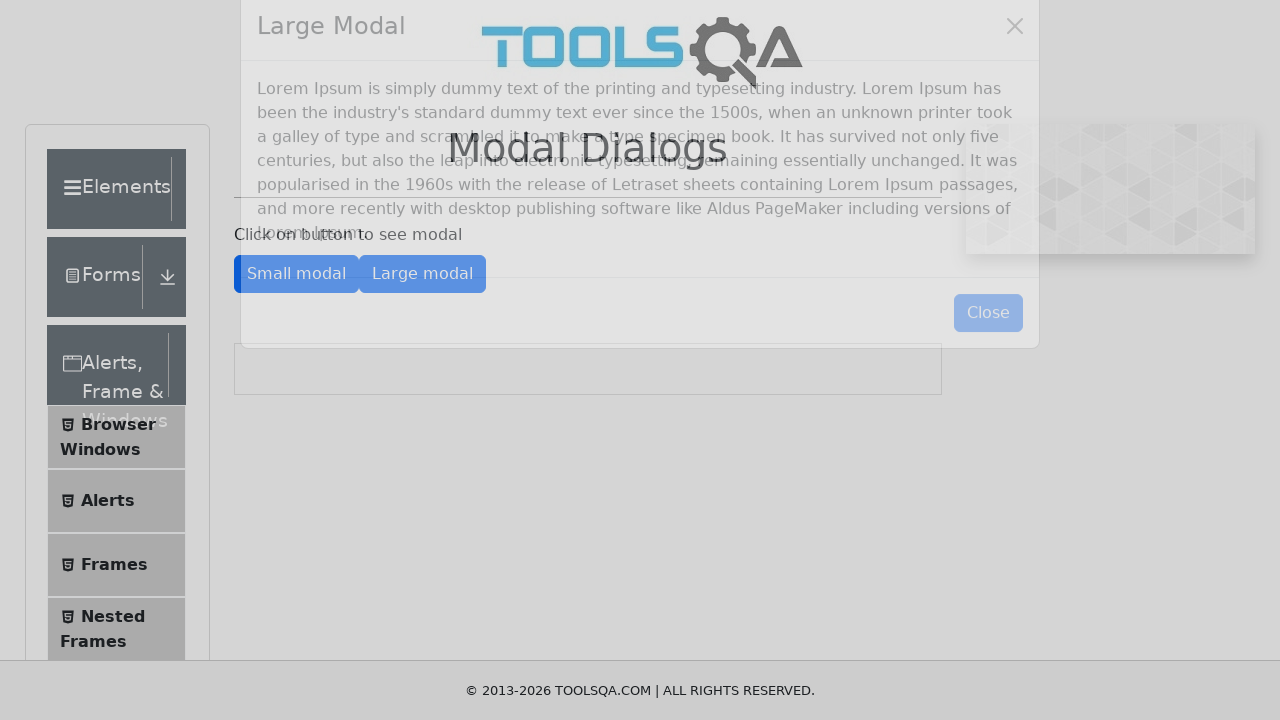

Large modal dialog appeared
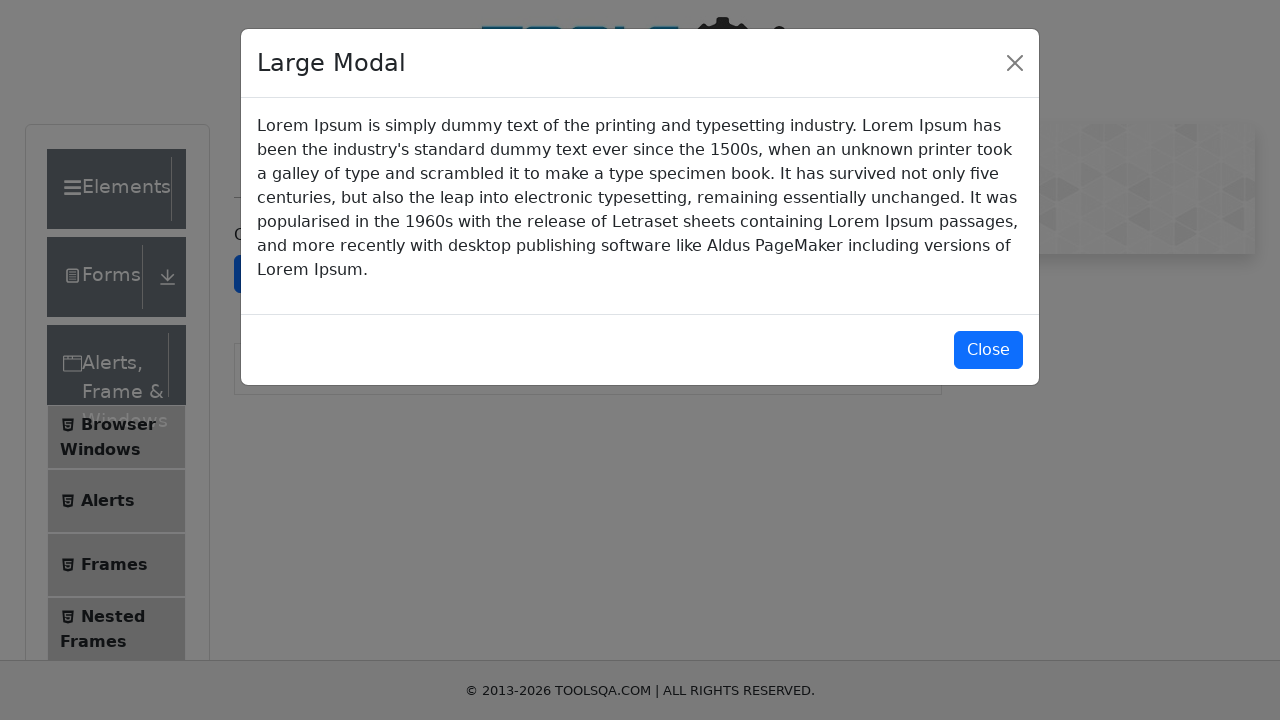

Modal title is visible
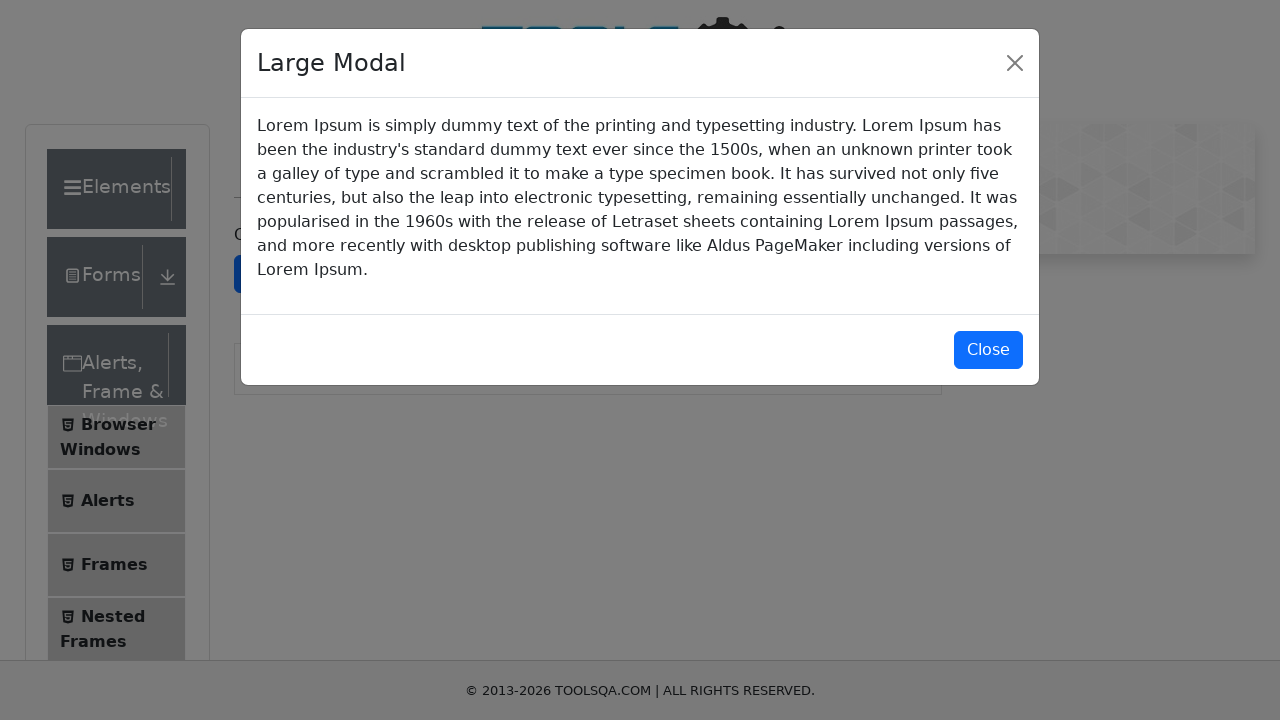

Modal body text is visible
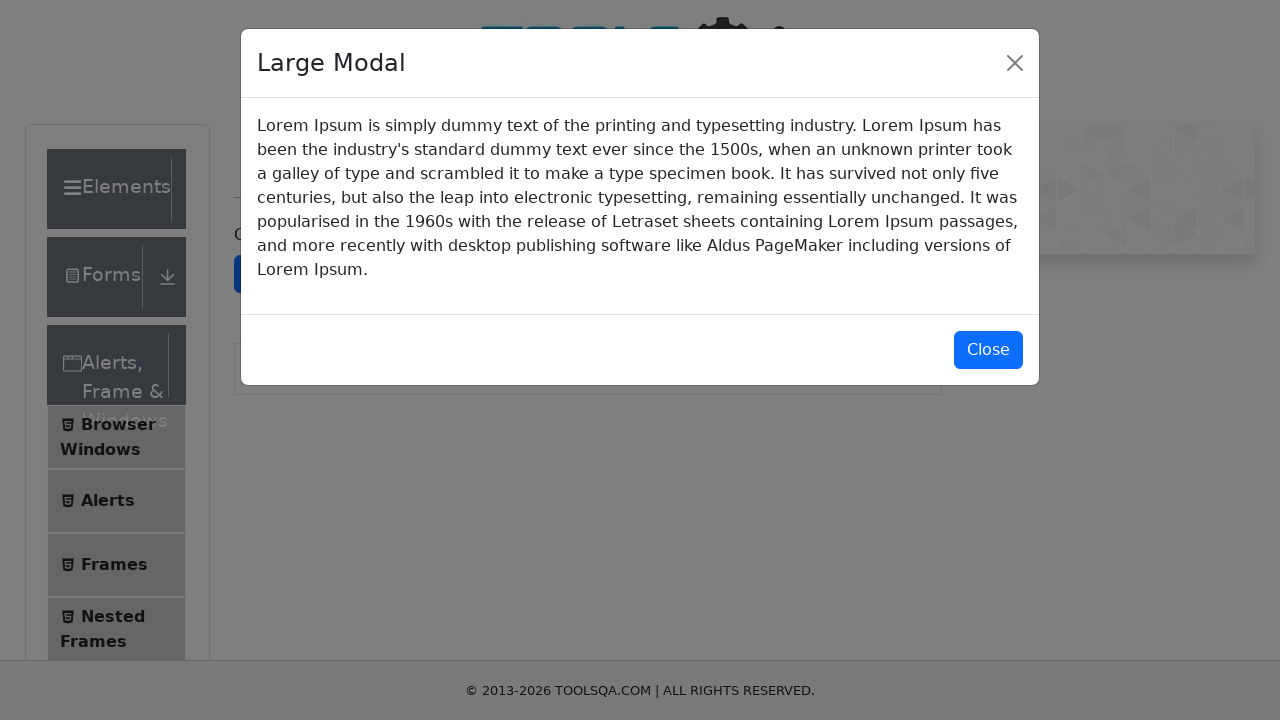

Clicked the close button to close the modal at (988, 350) on #closeLargeModal
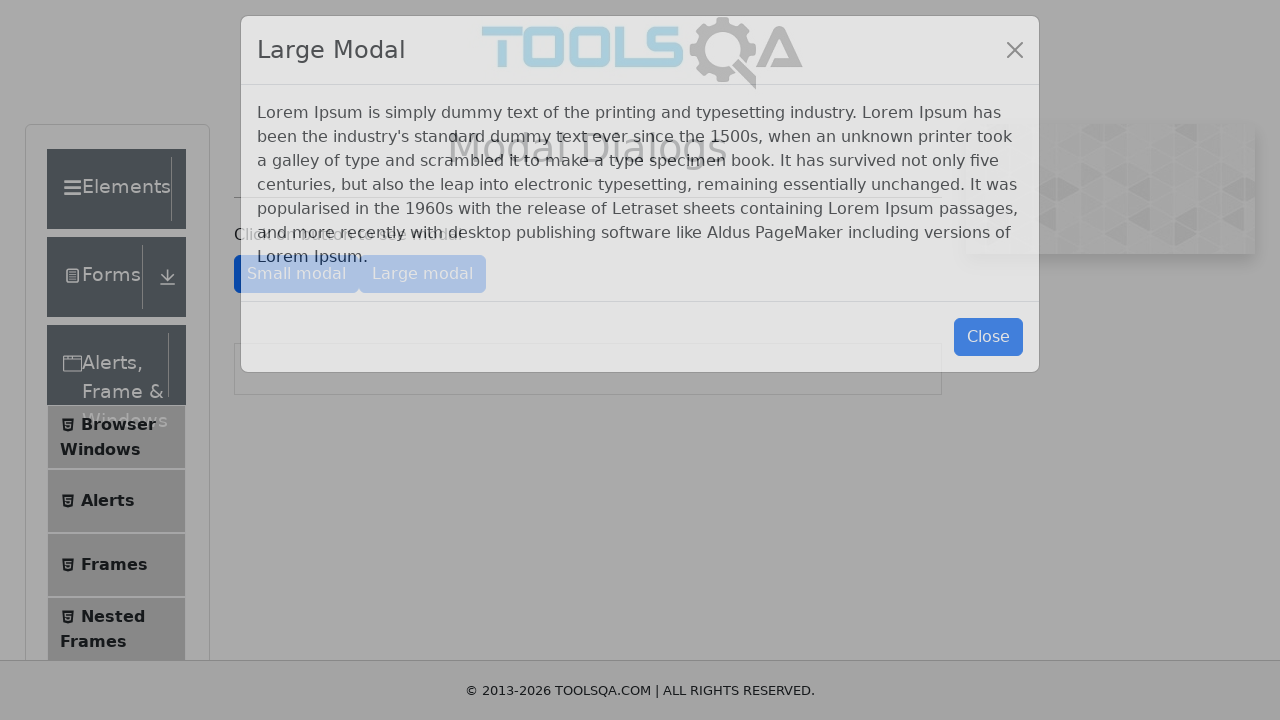

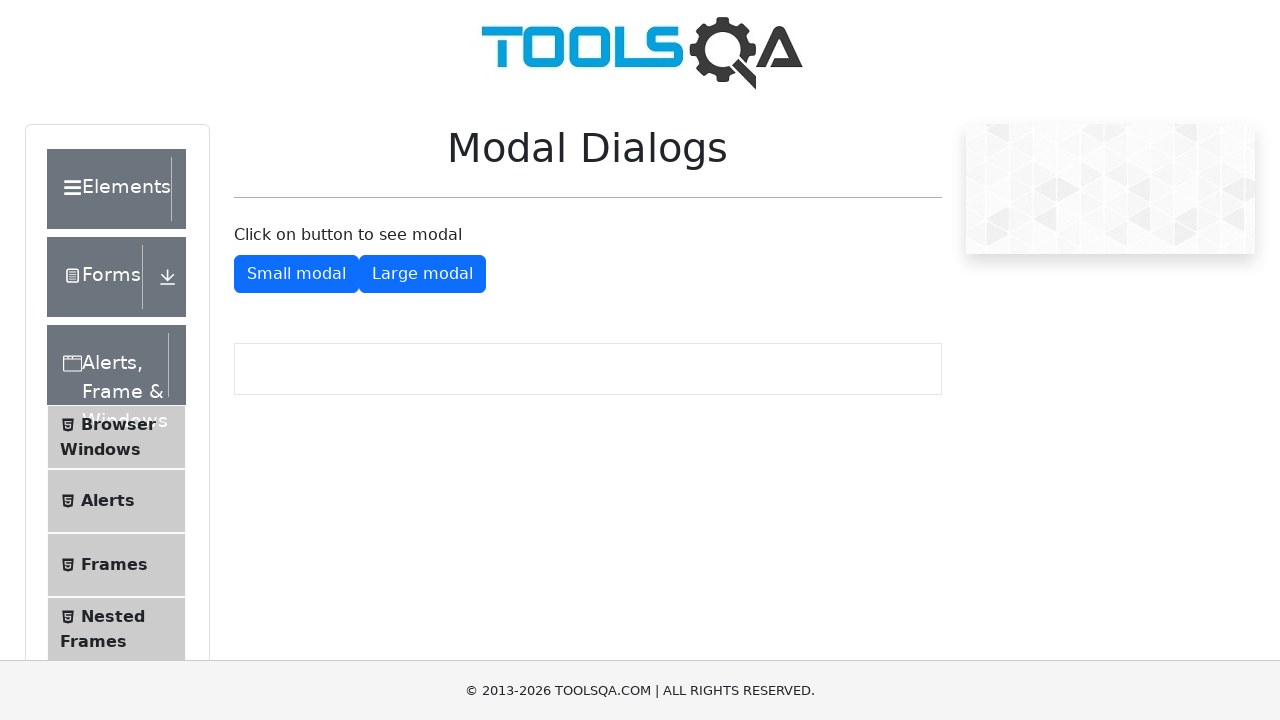